Tests interaction with nested frames by accessing child frames and filling an input field

Starting URL: https://letcode.in/frame

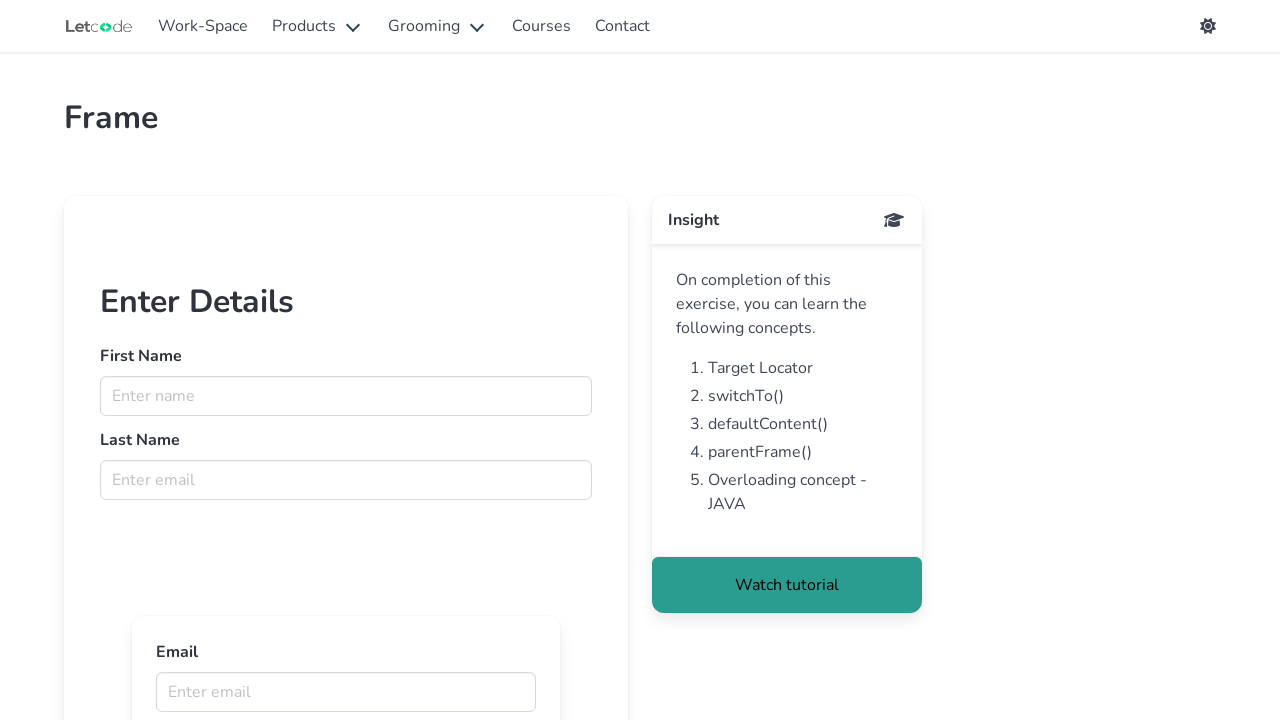

Navigated to nested frames test page
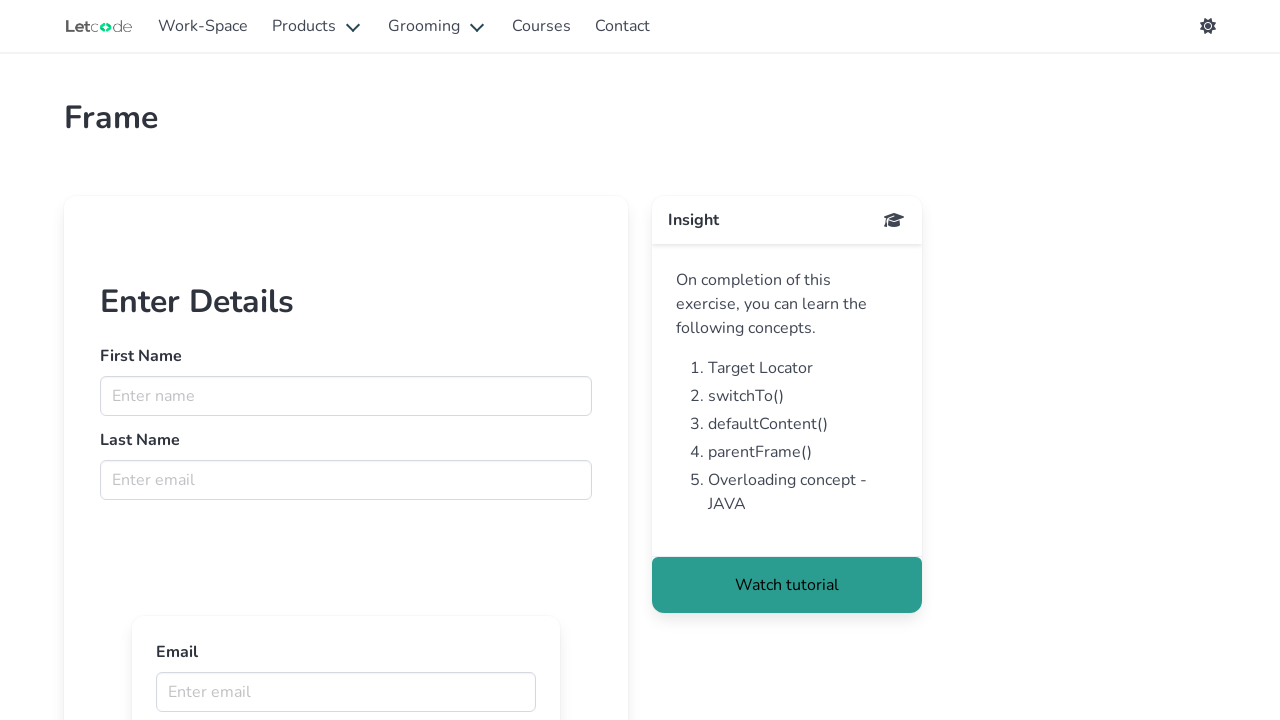

Accessed main frame named 'firstFr'
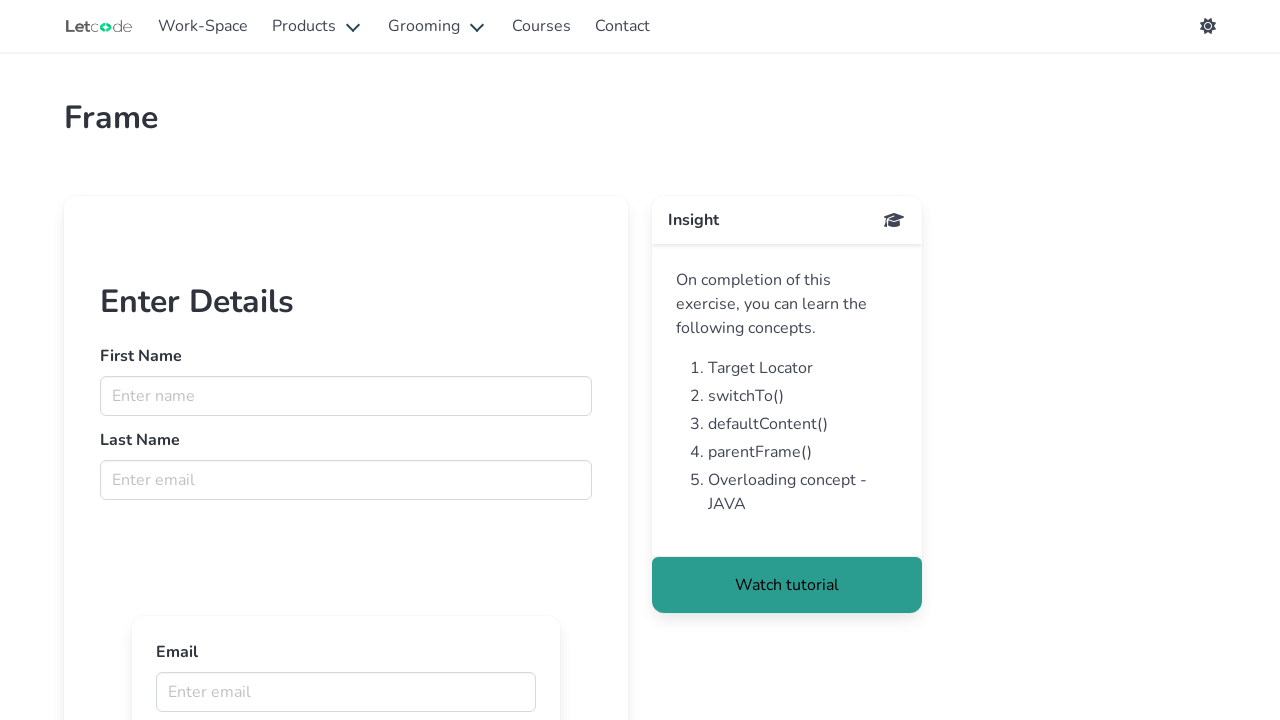

Retrieved child frames from main frame
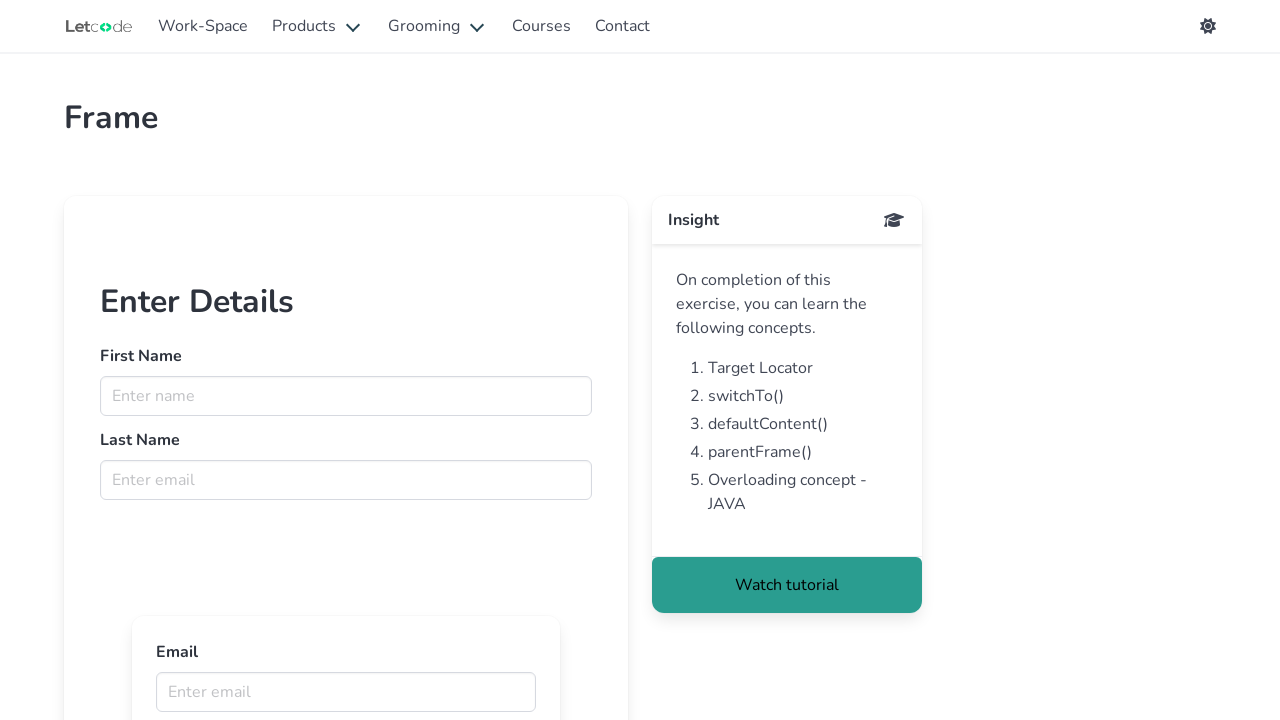

Filled email field in second child frame with 'automated.test@example.com' on internal:attr=[placeholder="Enter email"i]
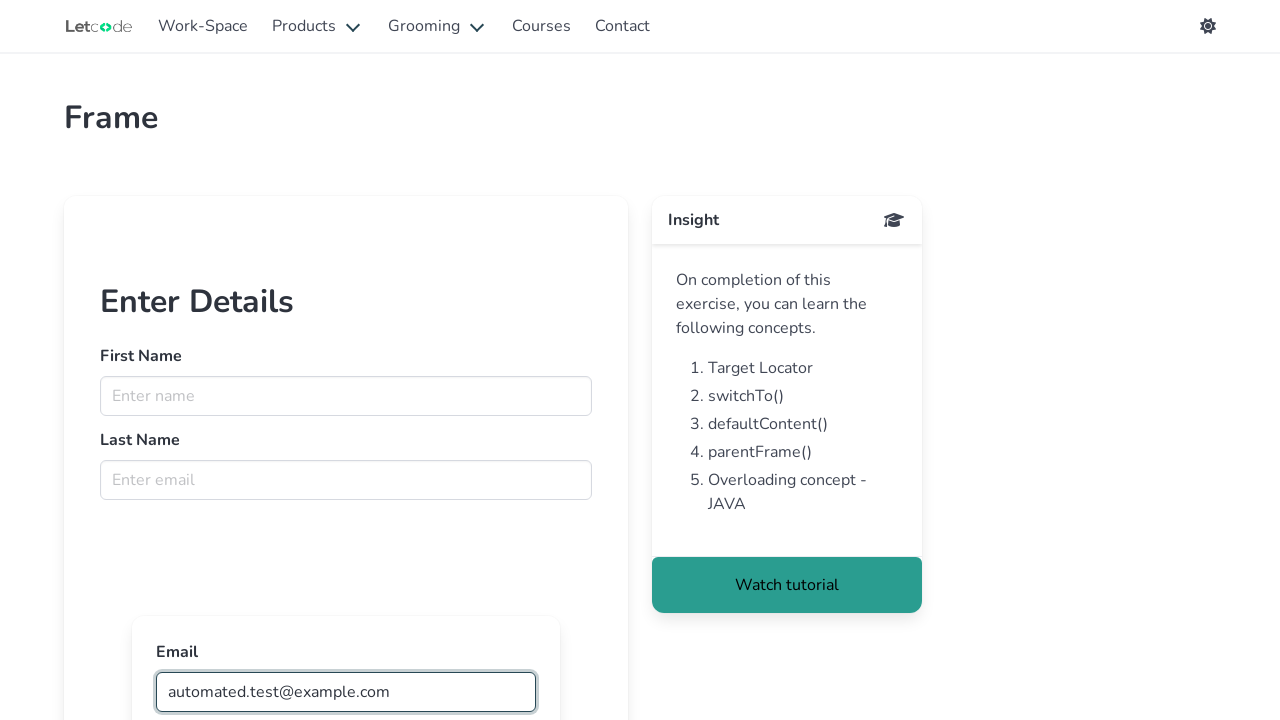

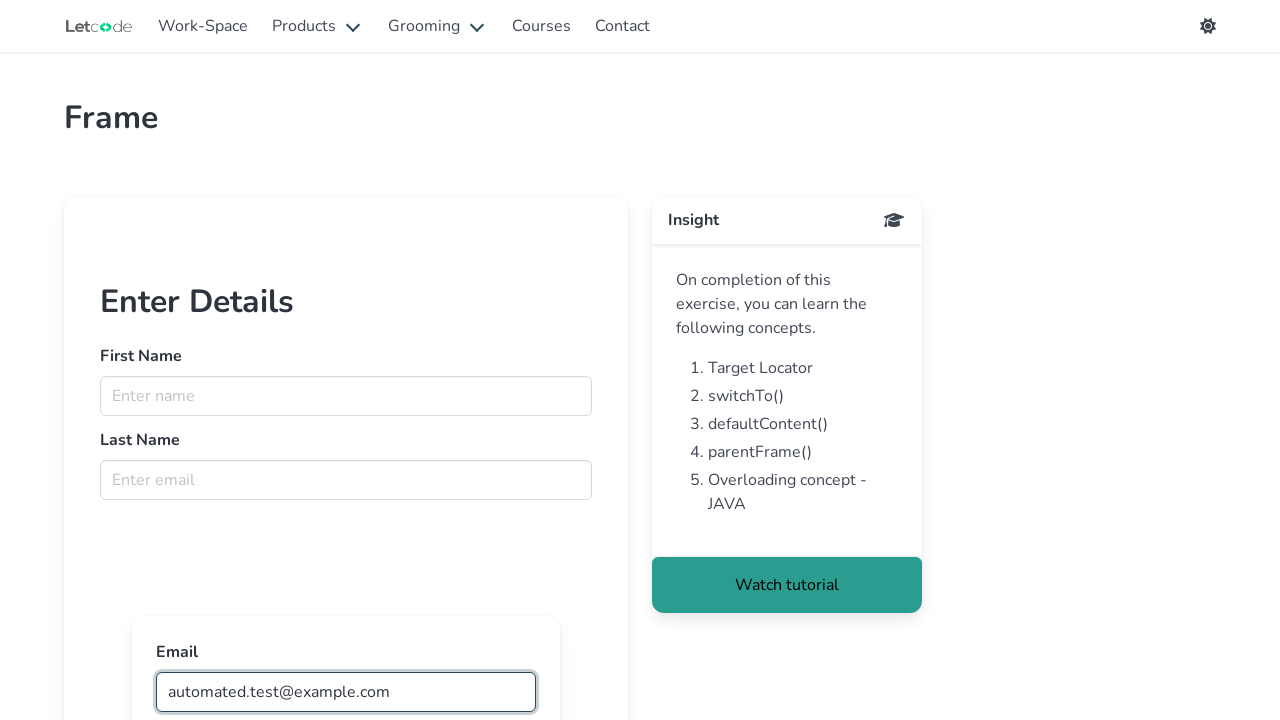